Tests that entered text is trimmed when editing a todo item.

Starting URL: https://demo.playwright.dev/todomvc

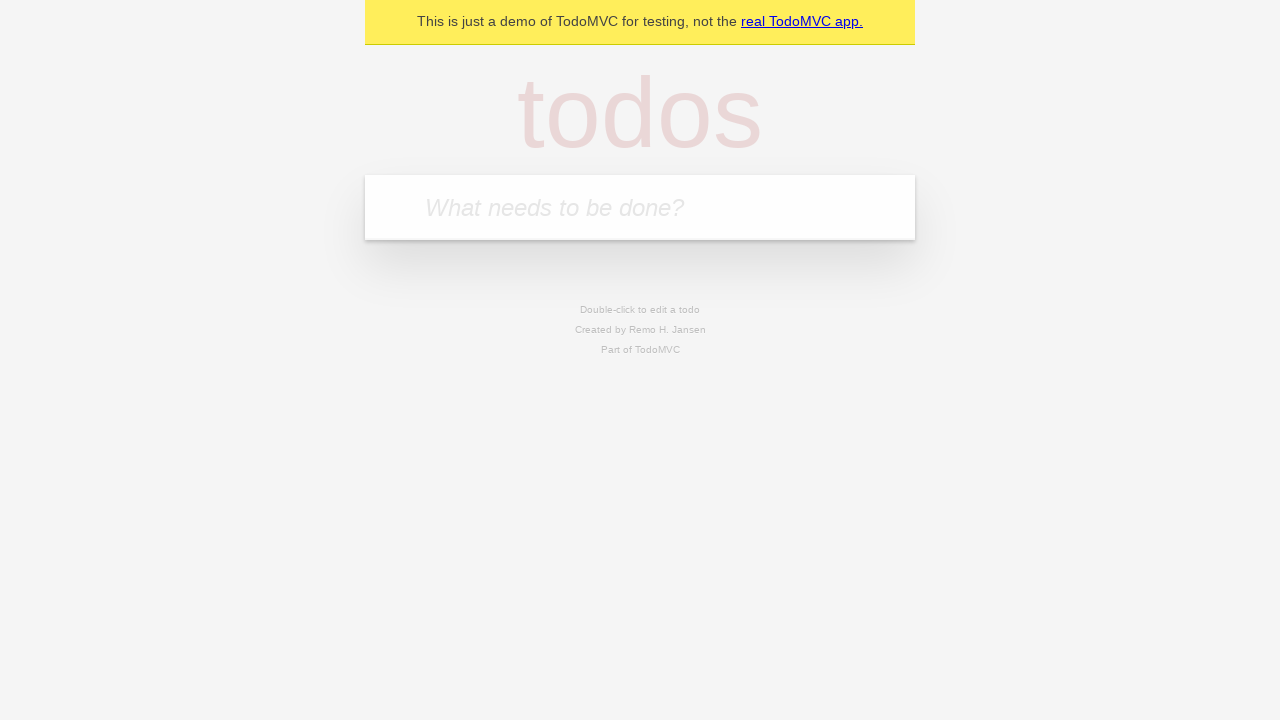

Filled new todo field with 'buy some cheese' on .new-todo
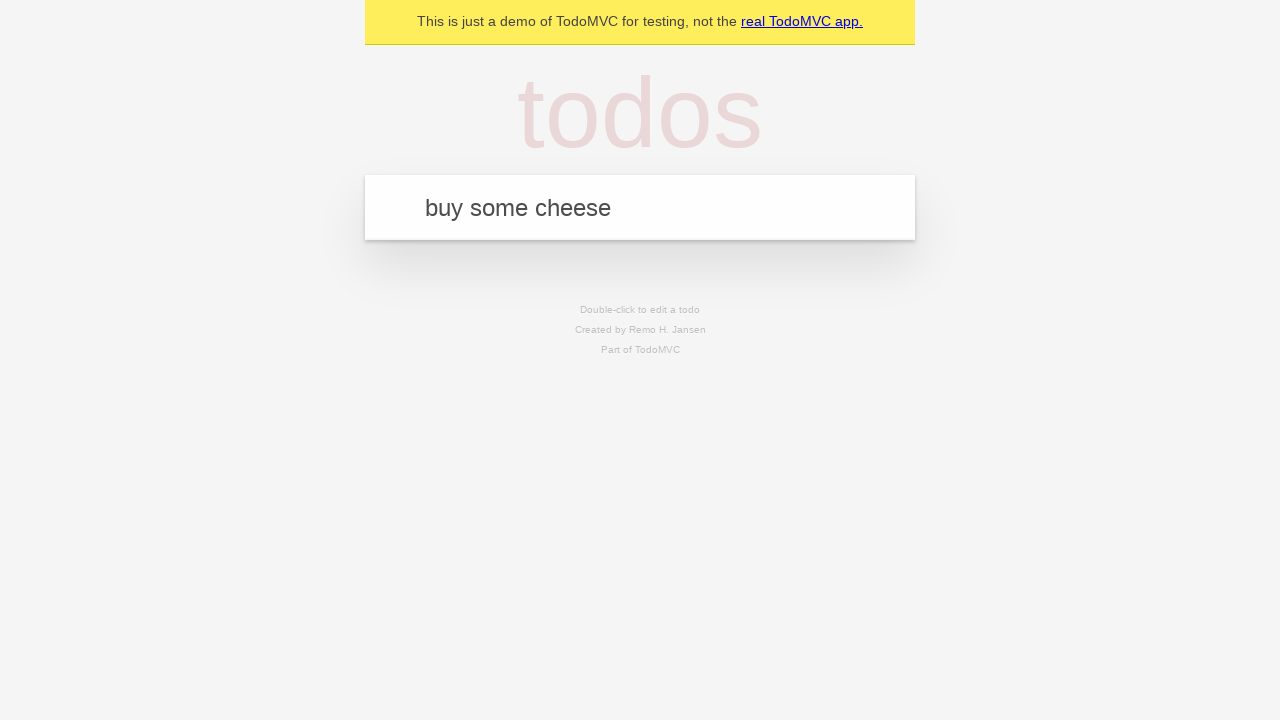

Pressed Enter to create first todo on .new-todo
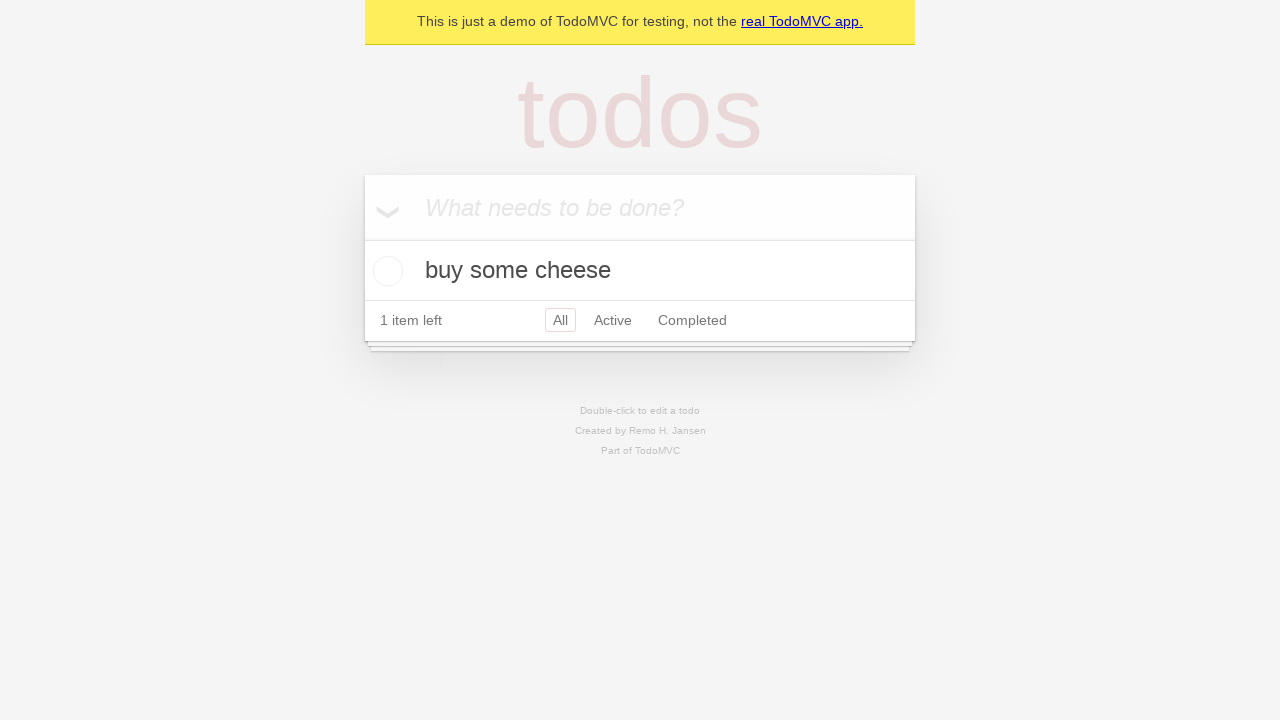

Filled new todo field with 'feed the cat' on .new-todo
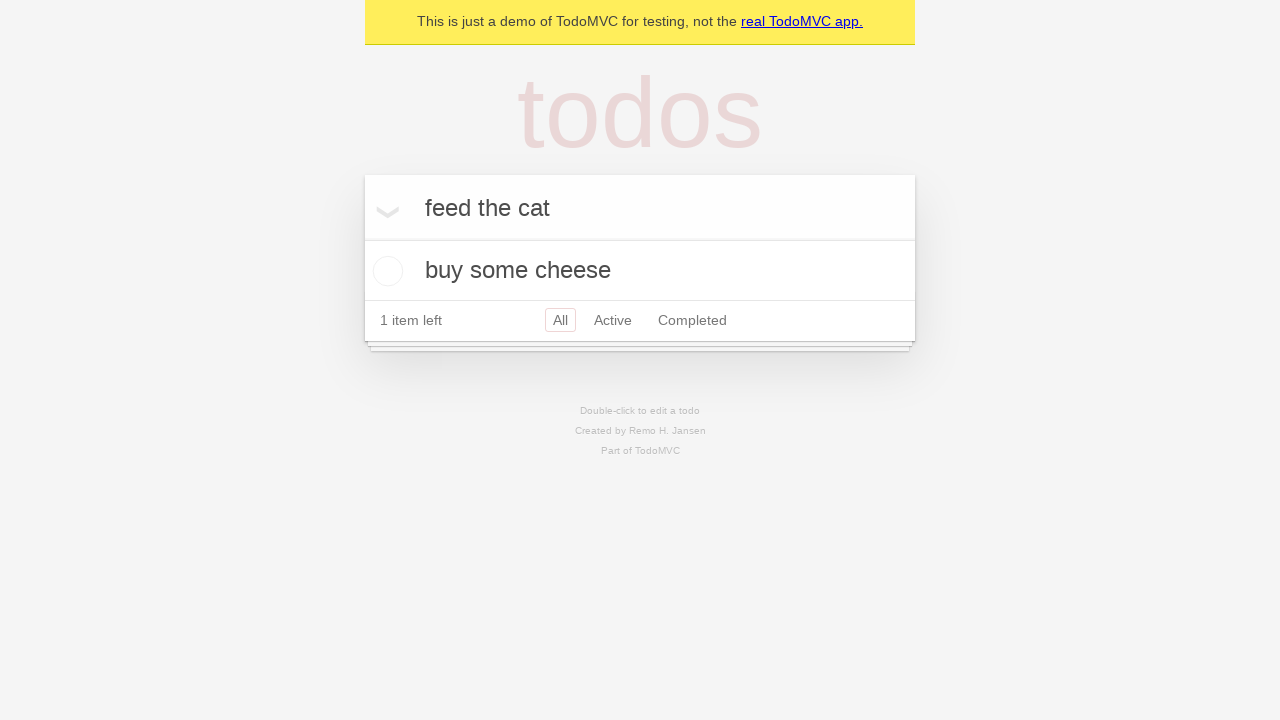

Pressed Enter to create second todo on .new-todo
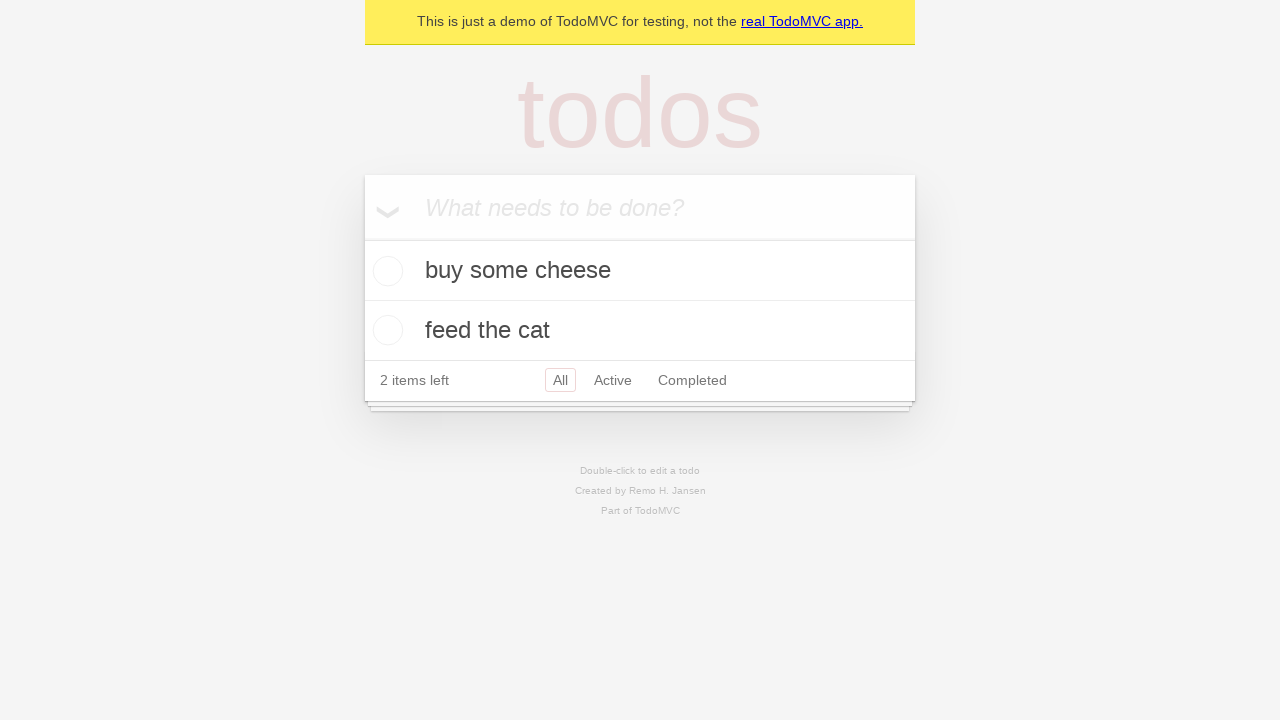

Filled new todo field with 'book a doctors appointment' on .new-todo
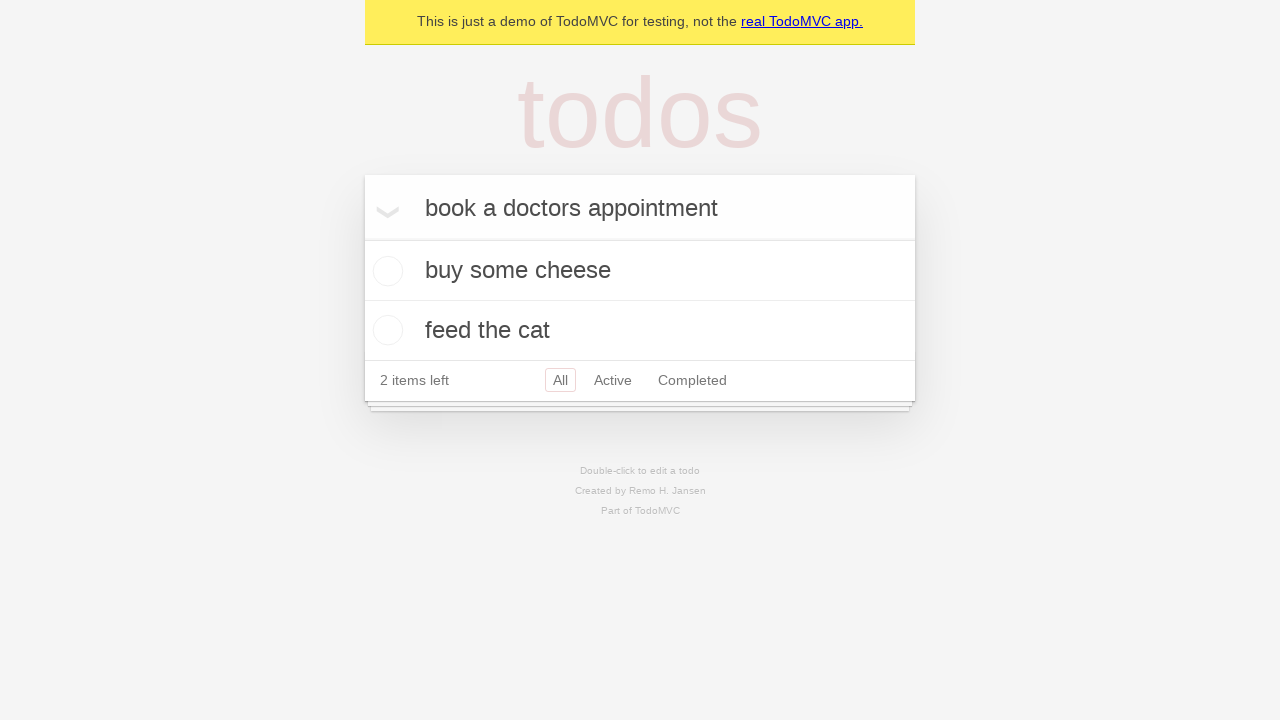

Pressed Enter to create third todo on .new-todo
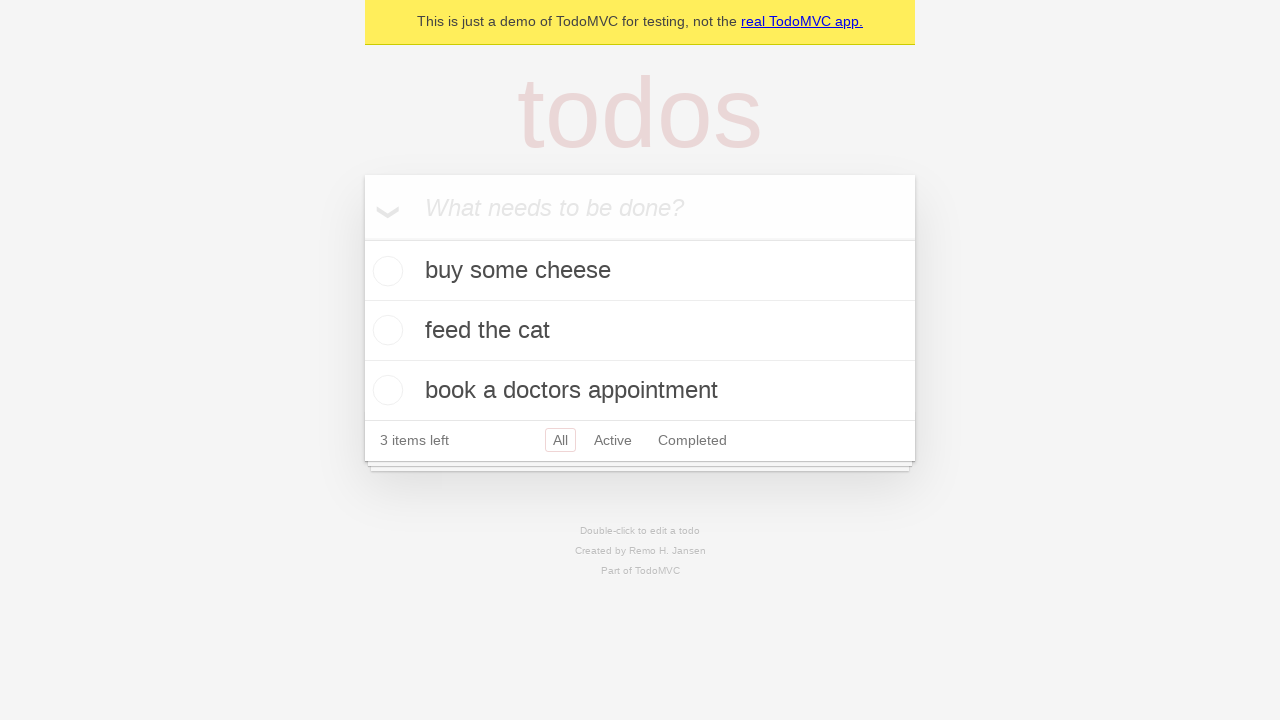

Double-clicked second todo to enter edit mode at (640, 331) on .todo-list li >> nth=1
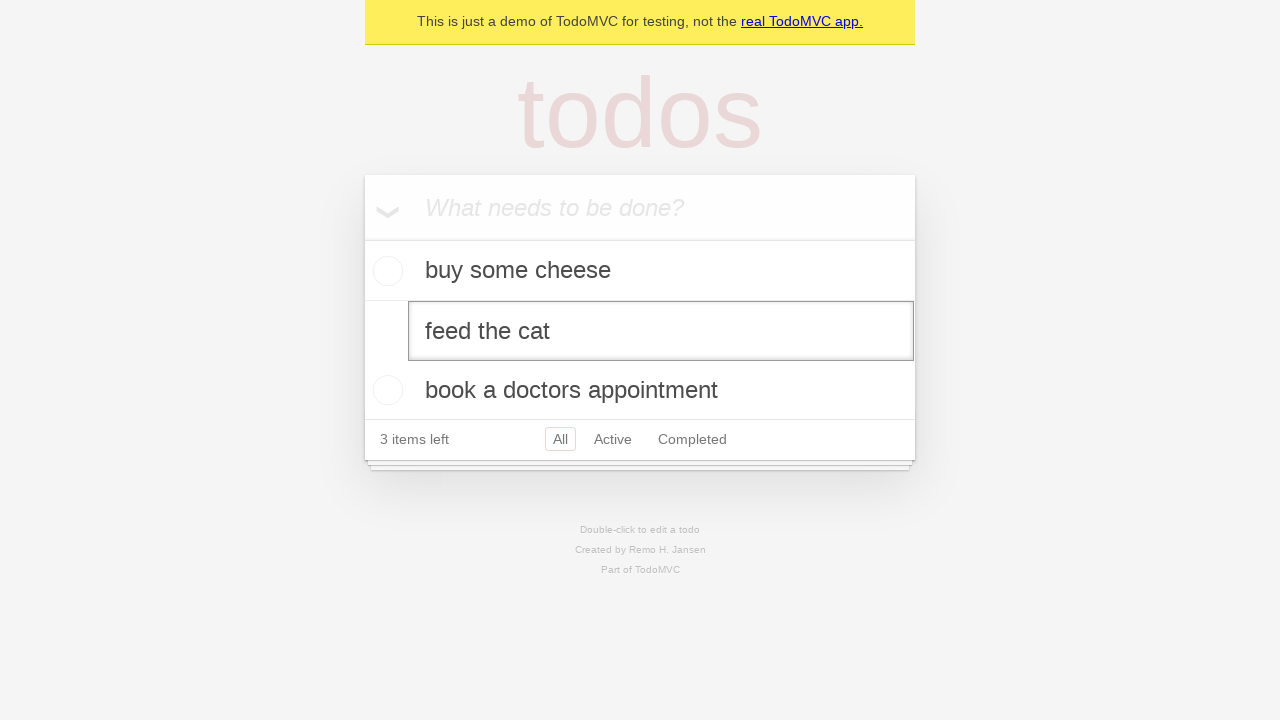

Filled edit field with text containing leading and trailing spaces on .todo-list li >> nth=1 >> .edit
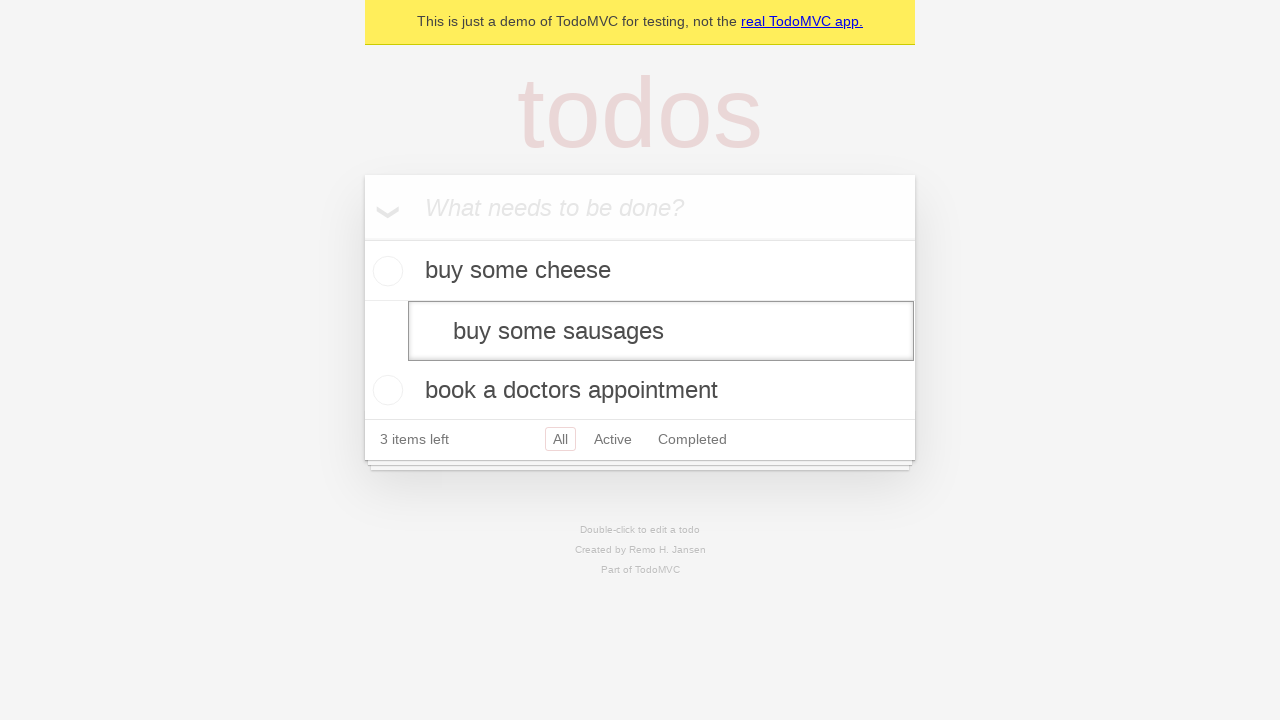

Pressed Enter to save edited todo, text should be trimmed on .todo-list li >> nth=1 >> .edit
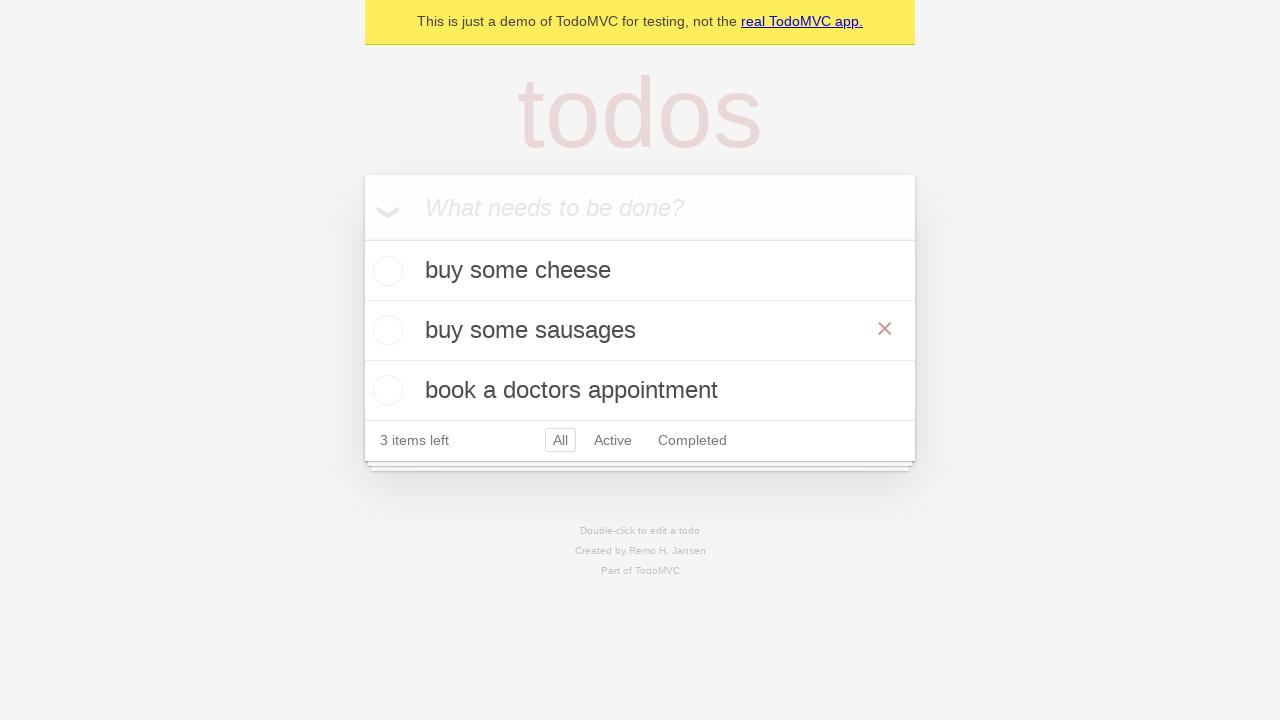

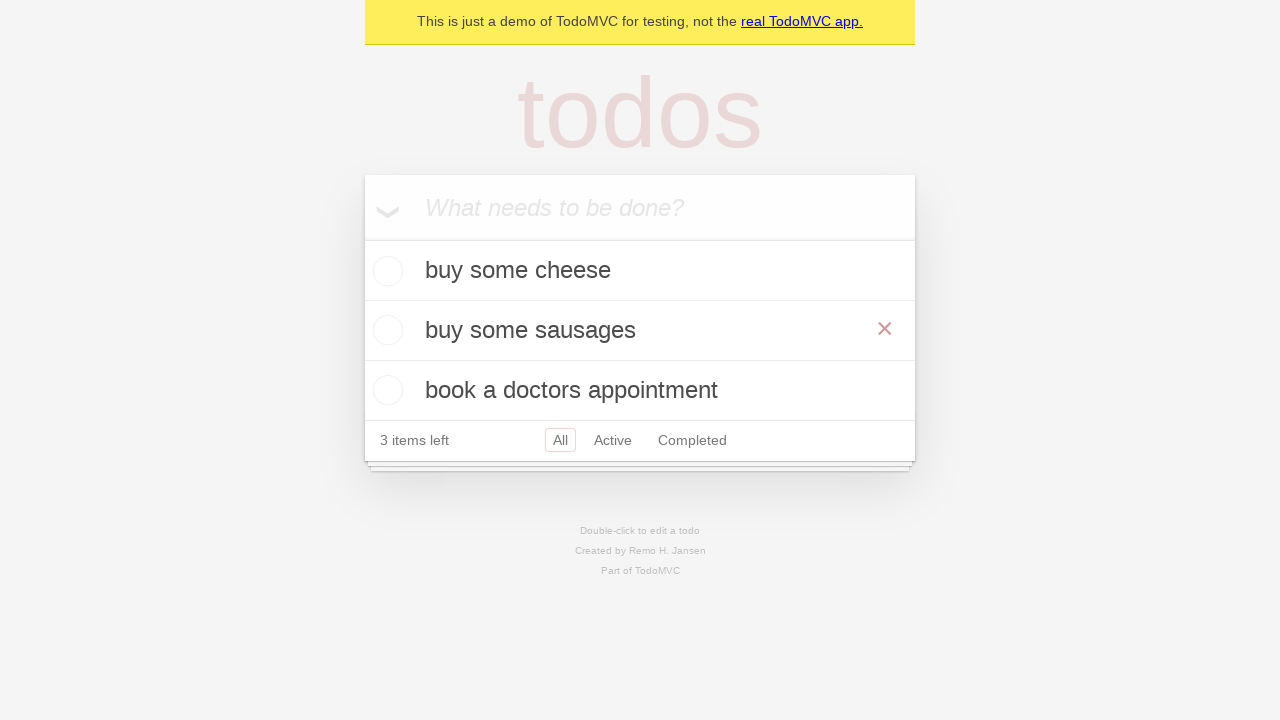